Waits for price to reach $100, clicks book button, solves a mathematical captcha and submits the answer

Starting URL: http://suninjuly.github.io/explicit_wait2.html

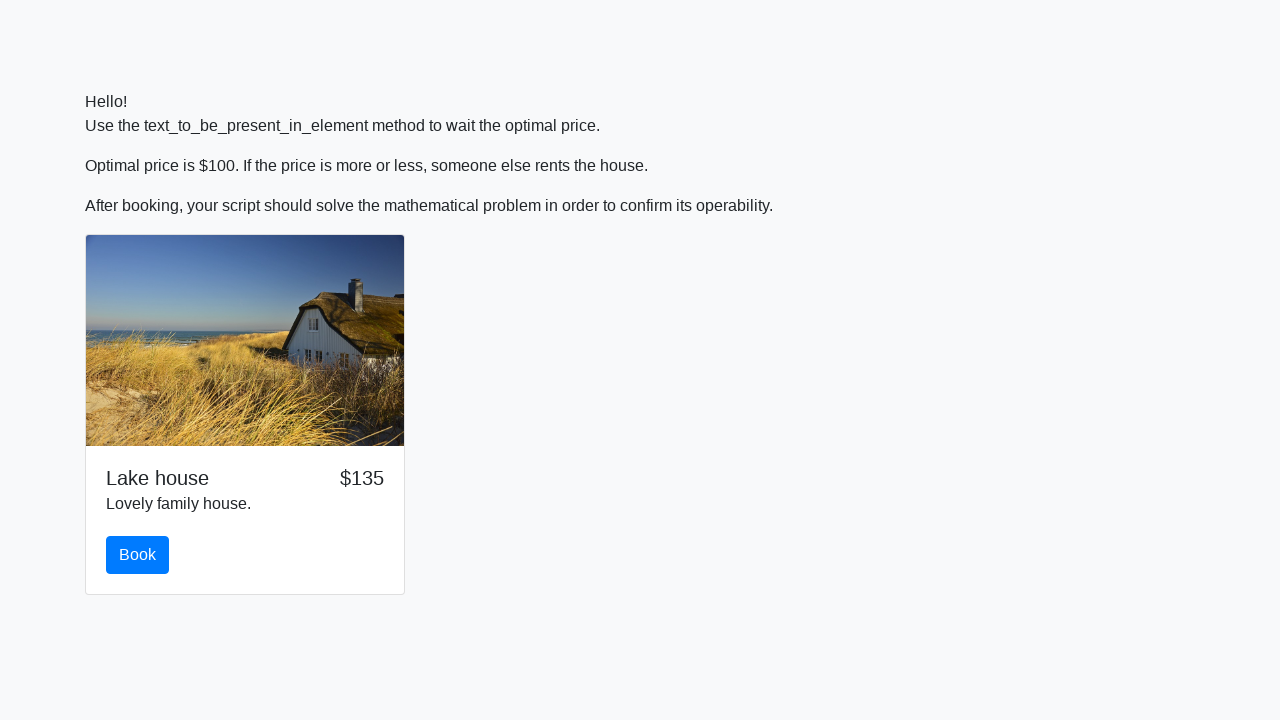

Waited for price to reach $100
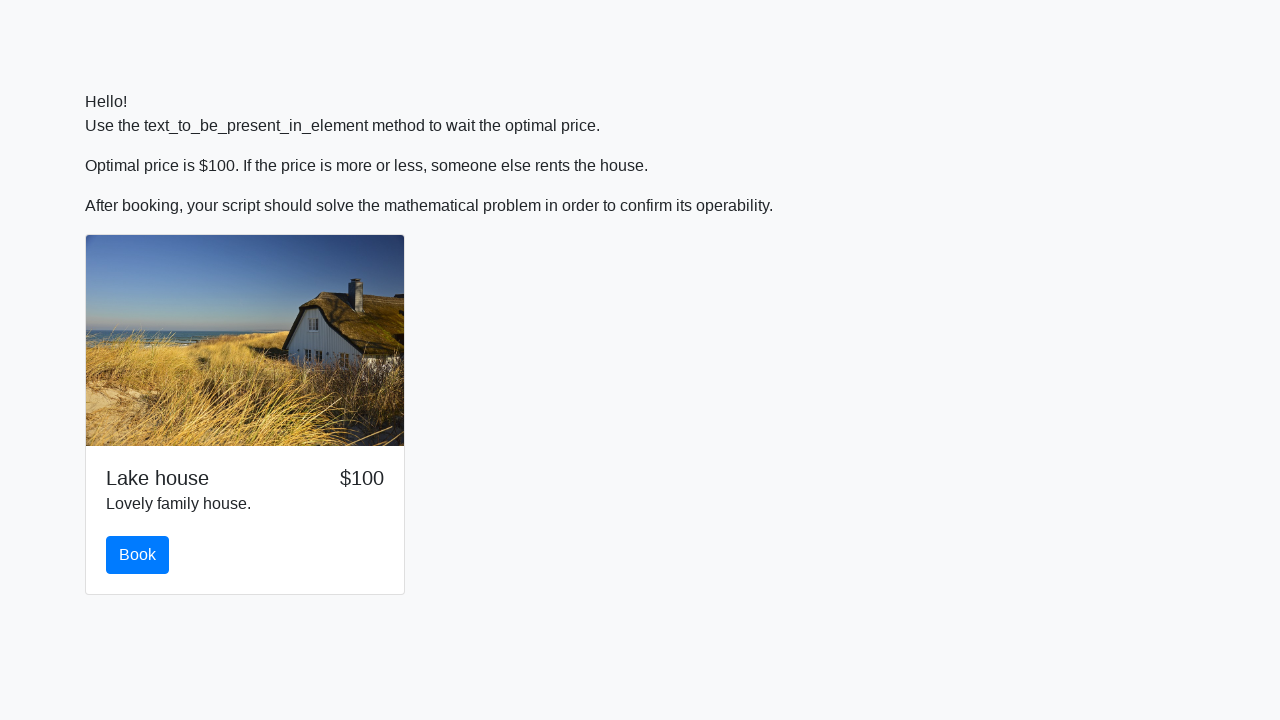

Clicked book button at (138, 555) on #book
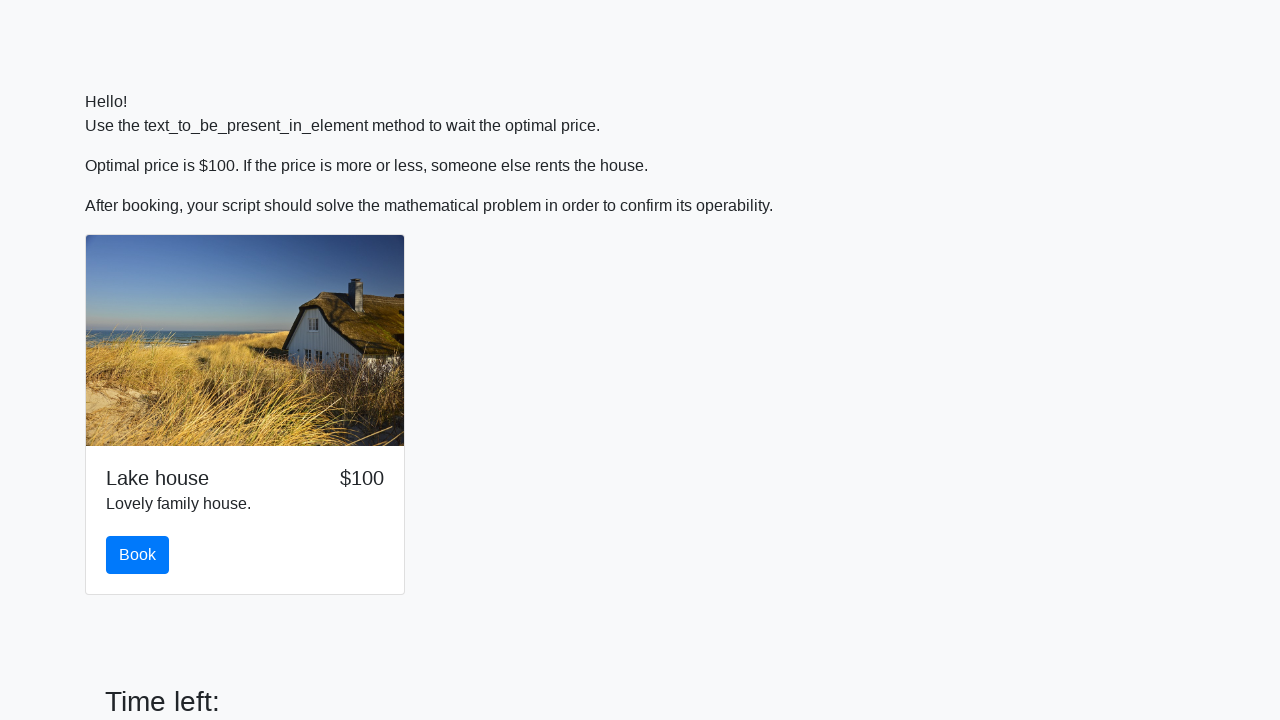

Retrieved input value for calculation: 269
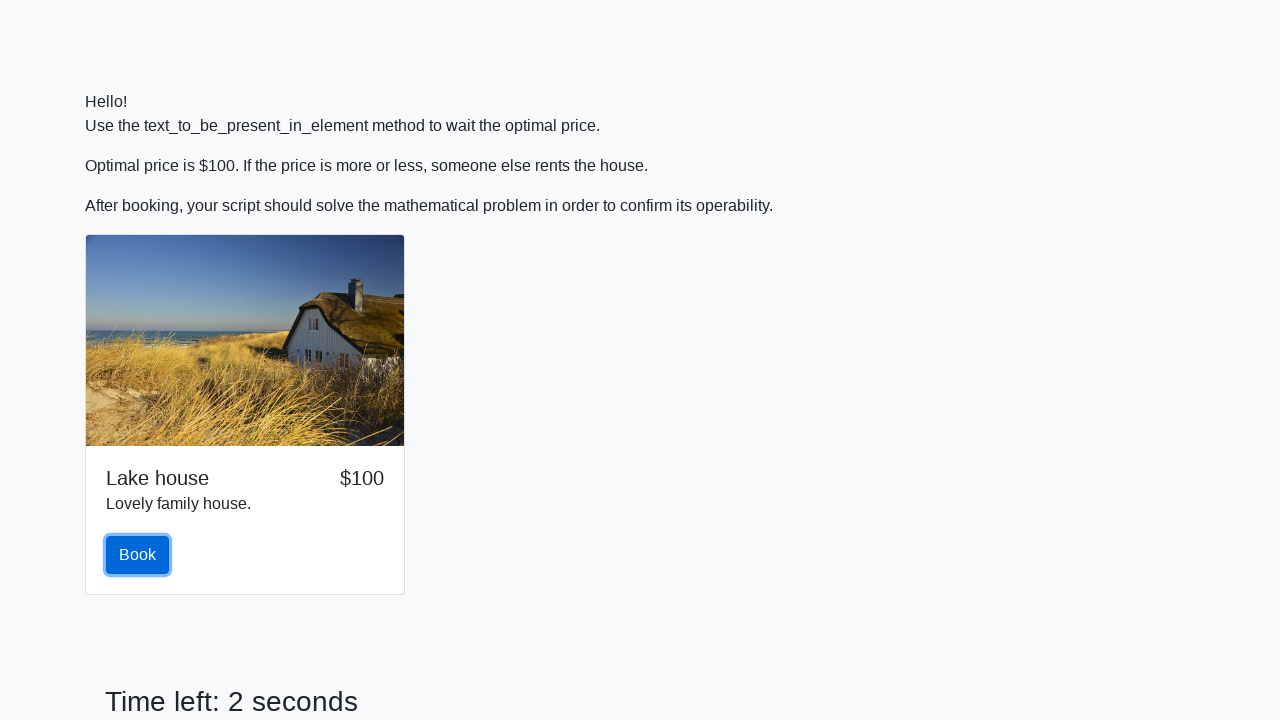

Calculated answer using mathematical formula: 2.4052646487507374
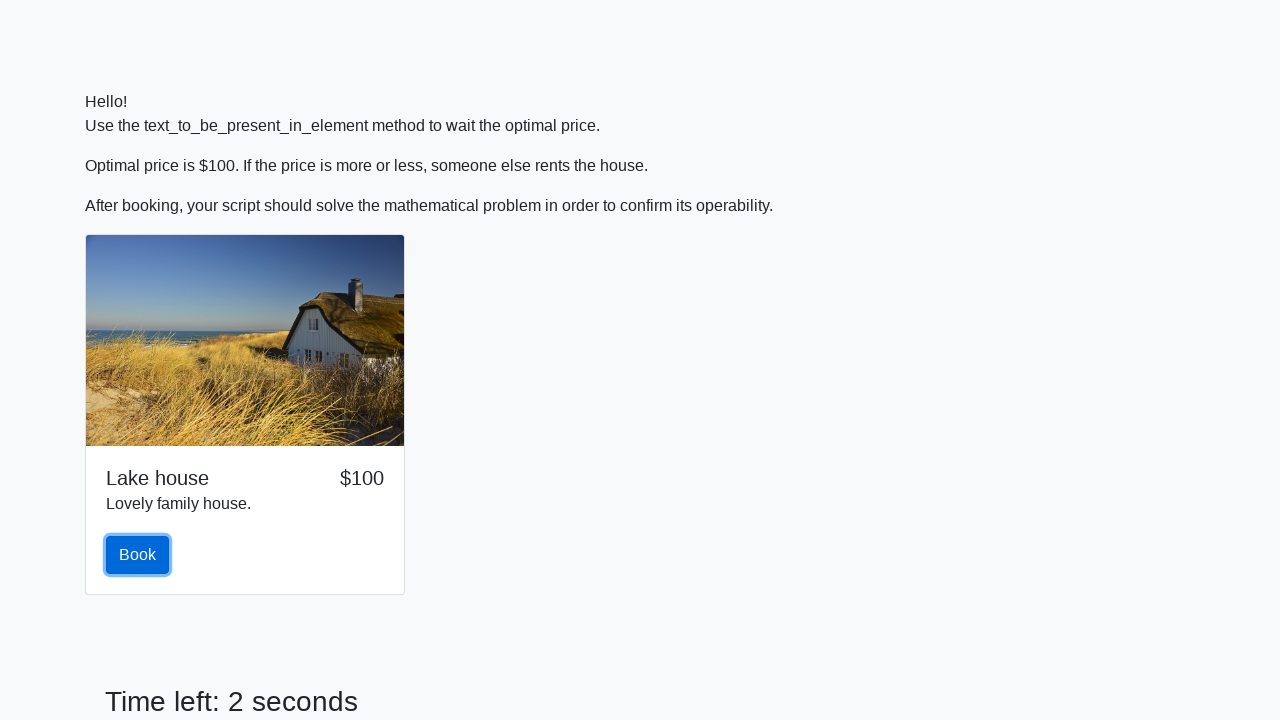

Filled answer field with calculated value on #answer
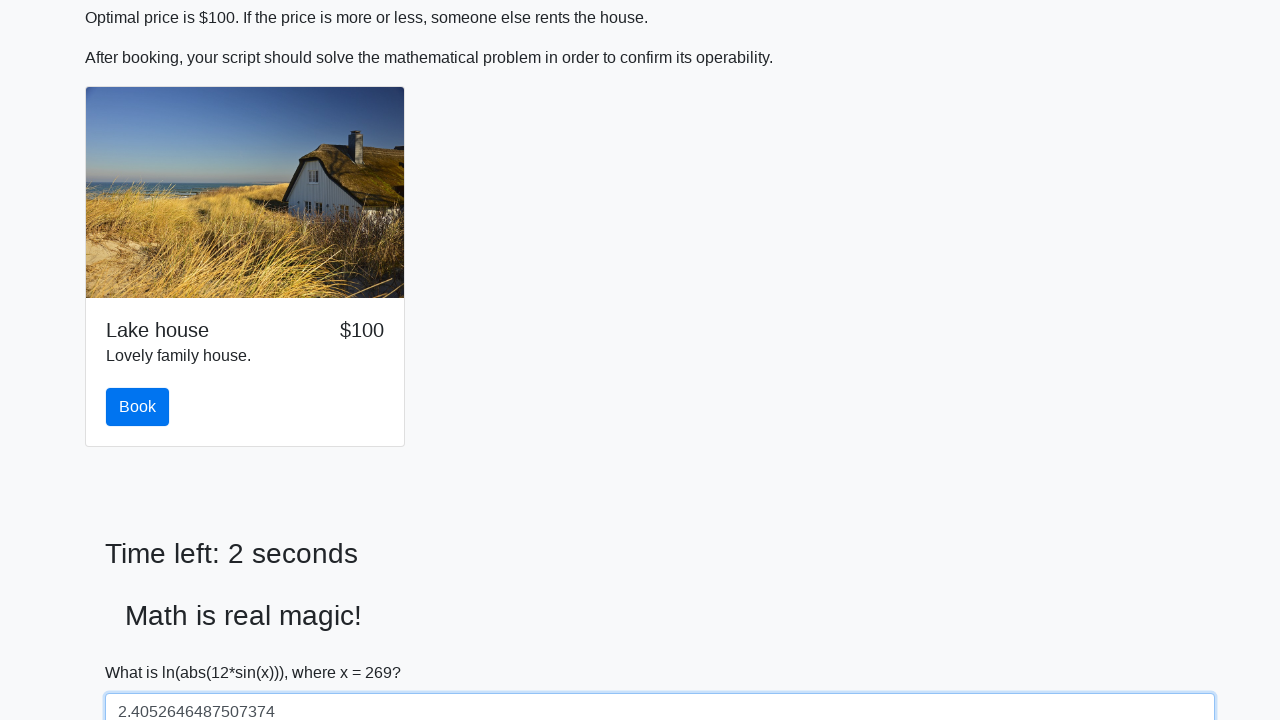

Submitted the captcha solution at (143, 651) on #solve
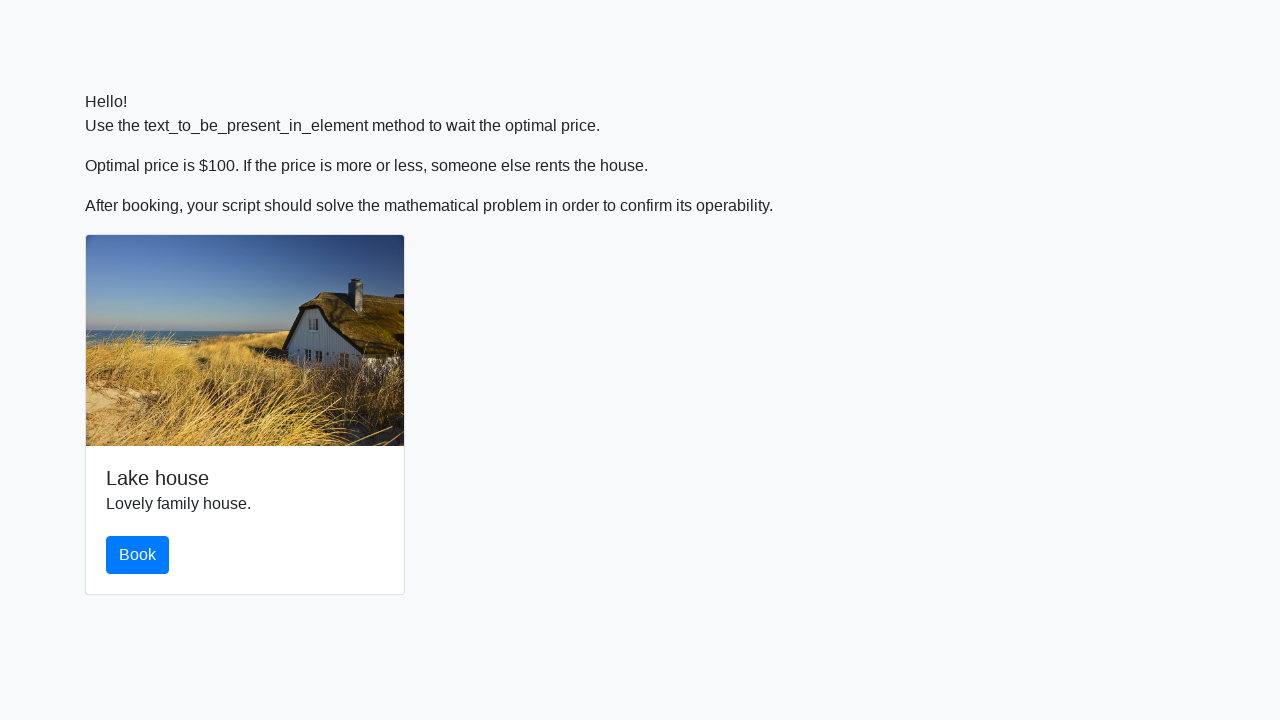

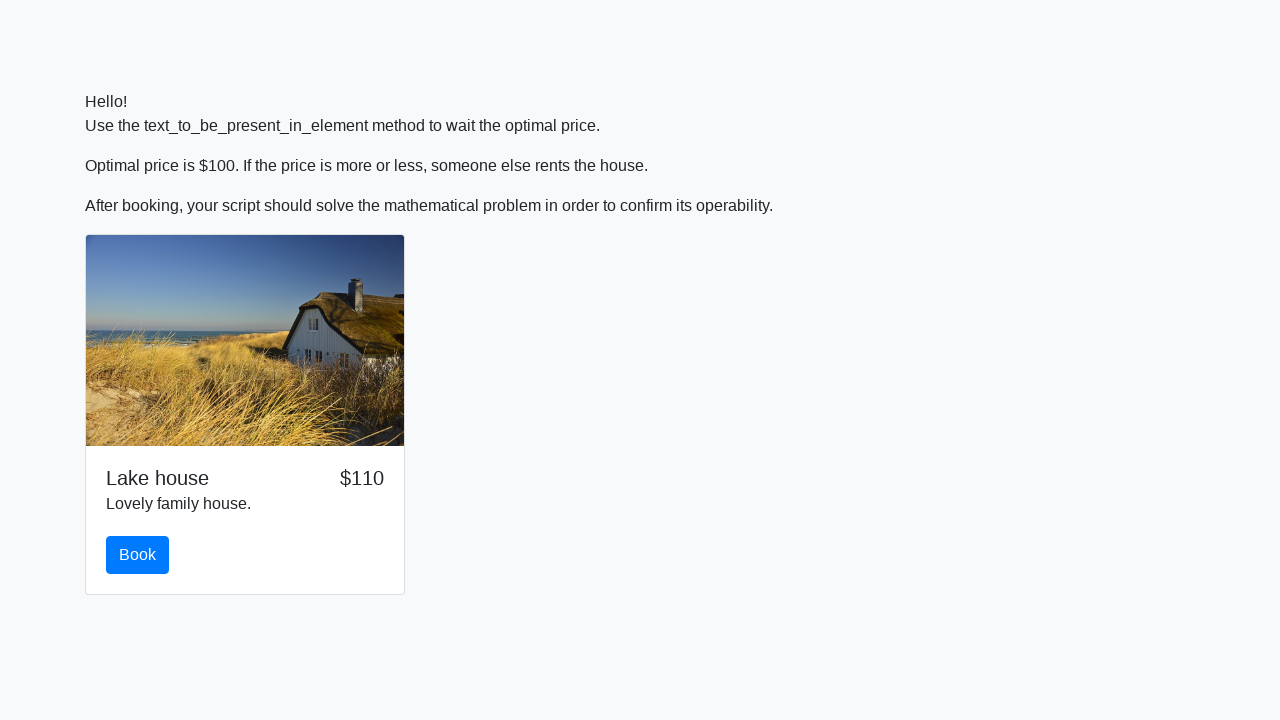